Tests date picker functionality by interacting with a datepicker inside an iframe, clicking on it and filling in a date

Starting URL: https://jqueryui.com/datepicker/

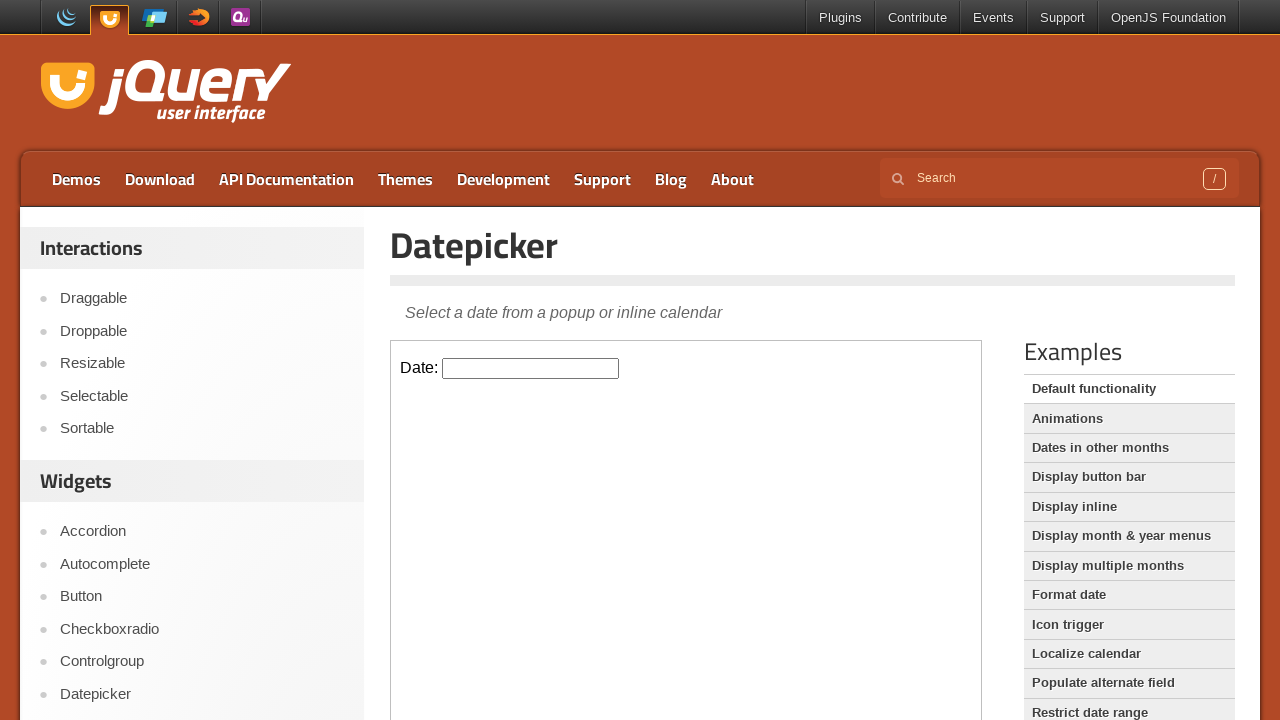

Located datepicker demo iframe
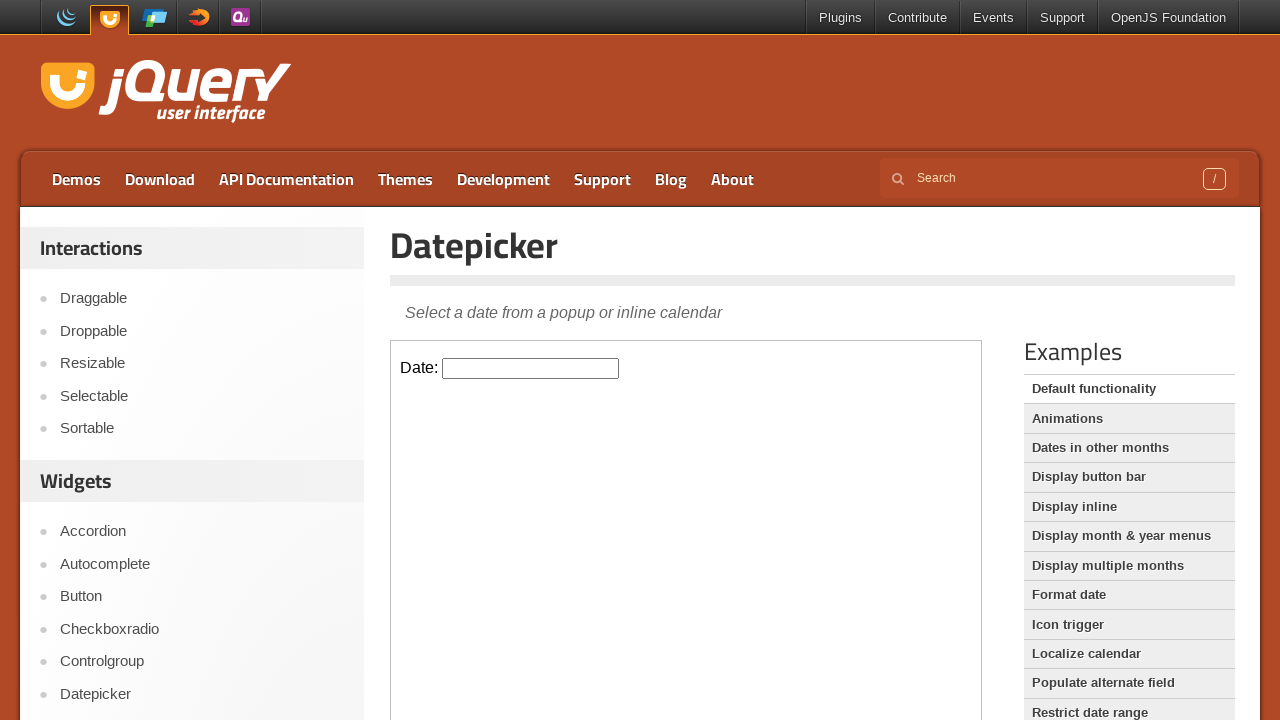

Located datepicker input element
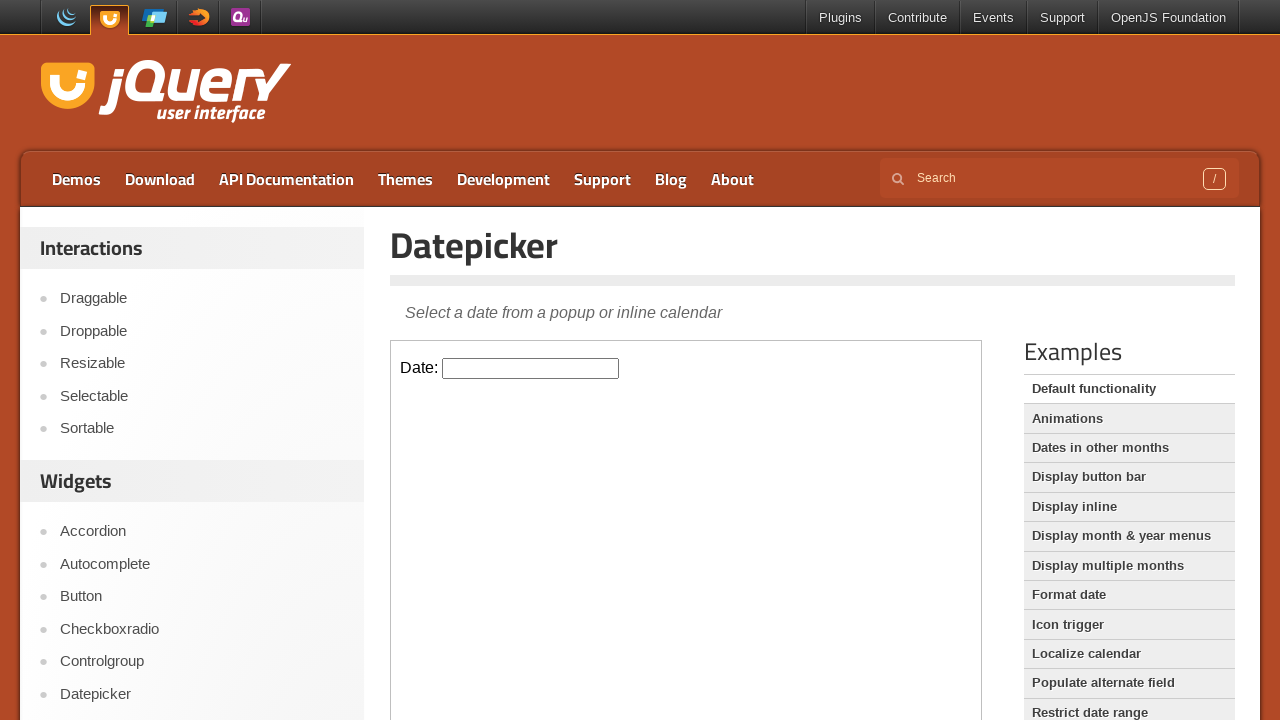

Clicked on datepicker input to open date picker at (531, 368) on #datepicker
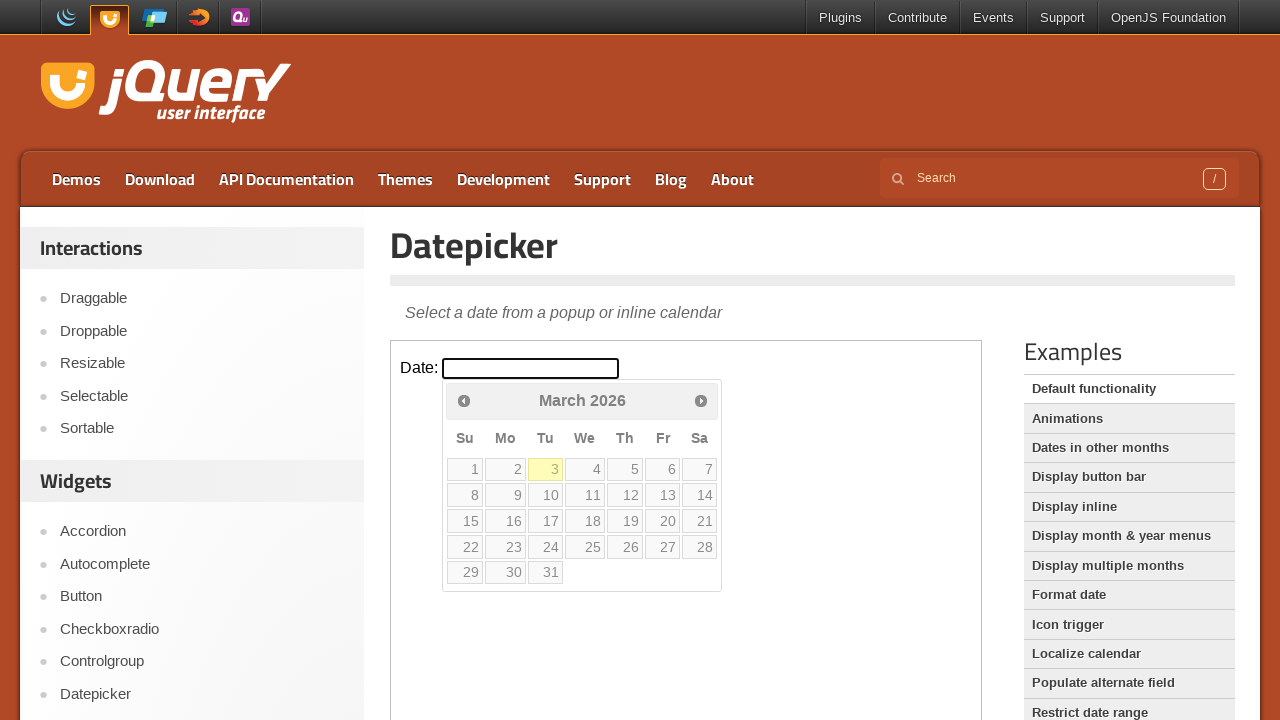

Filled datepicker input with date 09/02/2025 on #datepicker
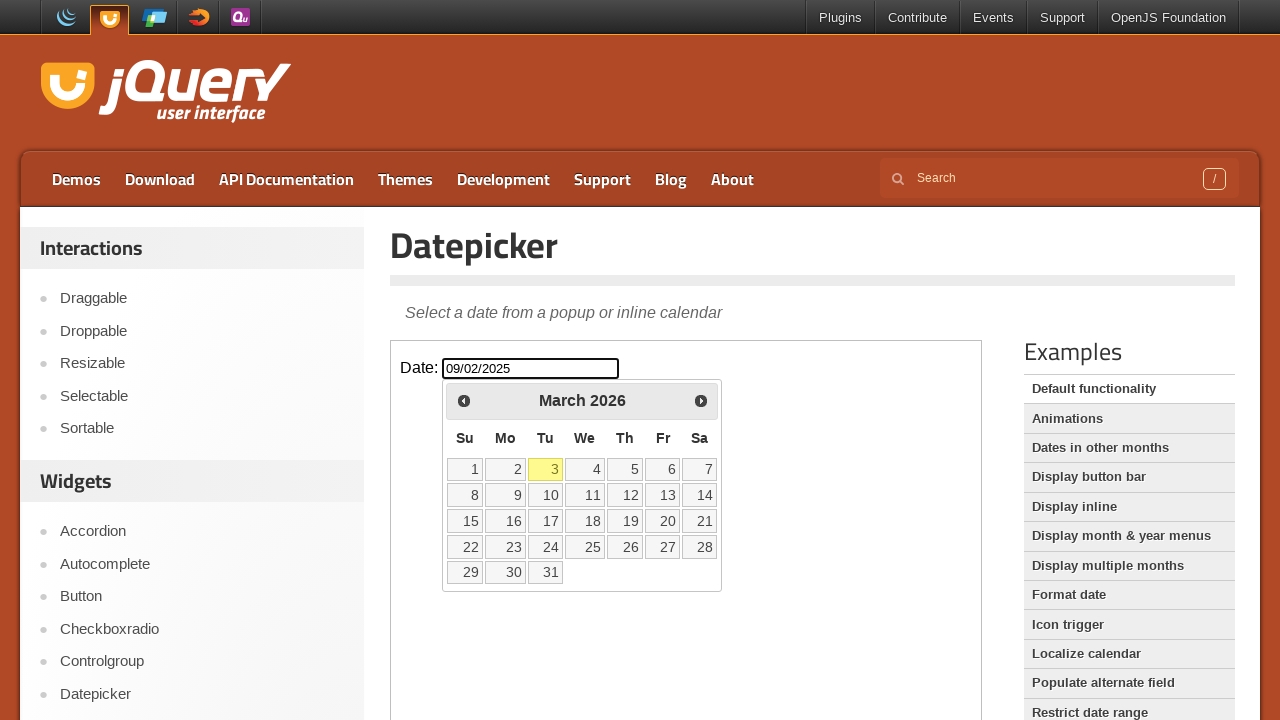

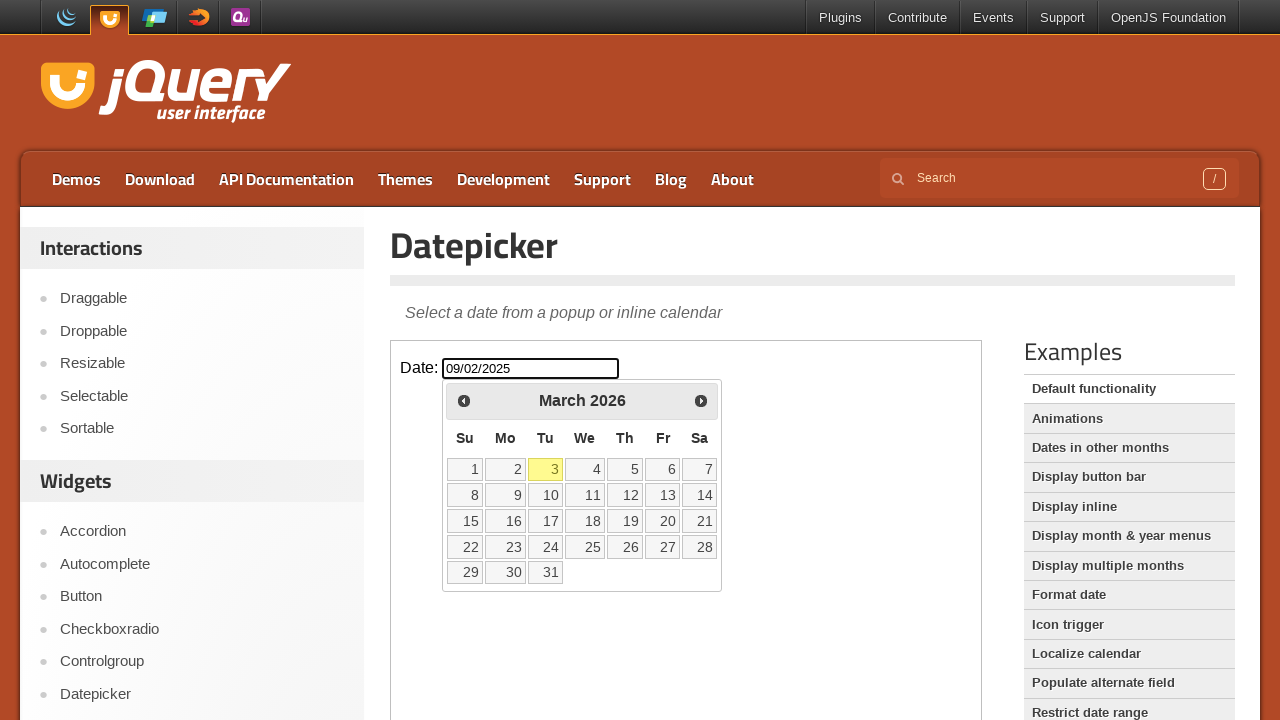